Navigates to OpenCart demo site and verifies the page title is present

Starting URL: https://naveenautomationlabs.com/opencart/

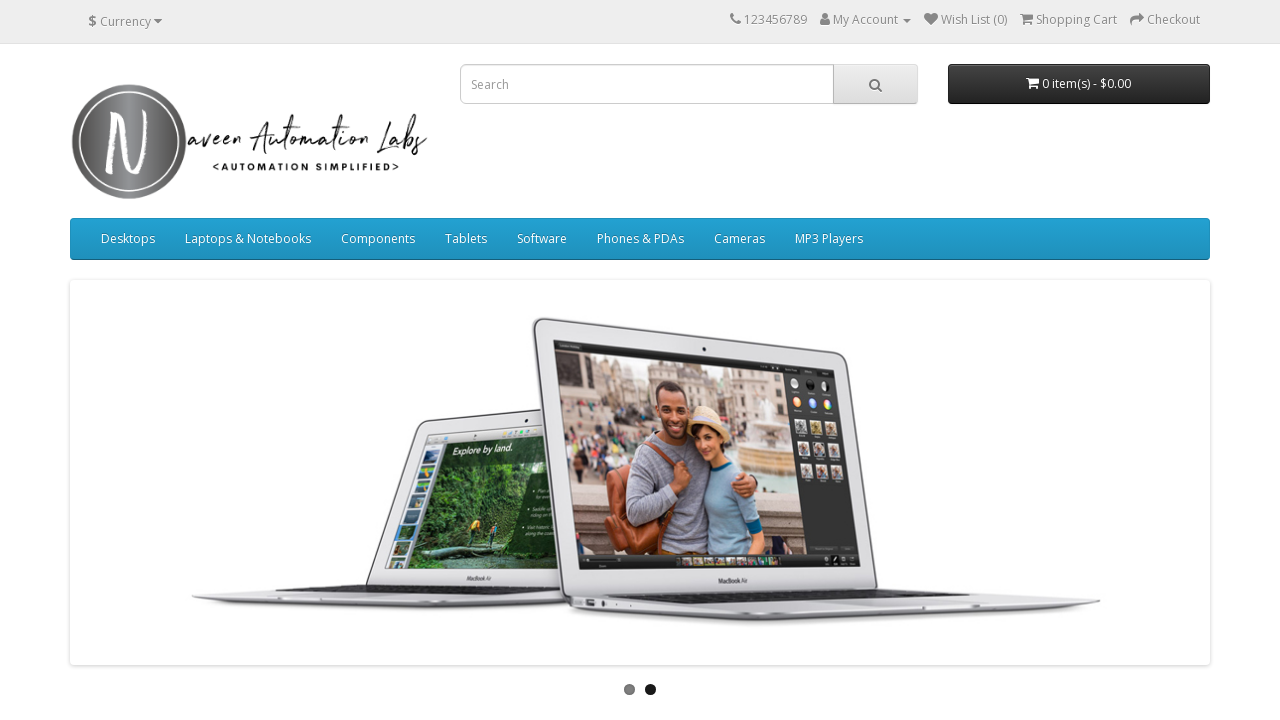

Navigated to OpenCart demo site at https://naveenautomationlabs.com/opencart/
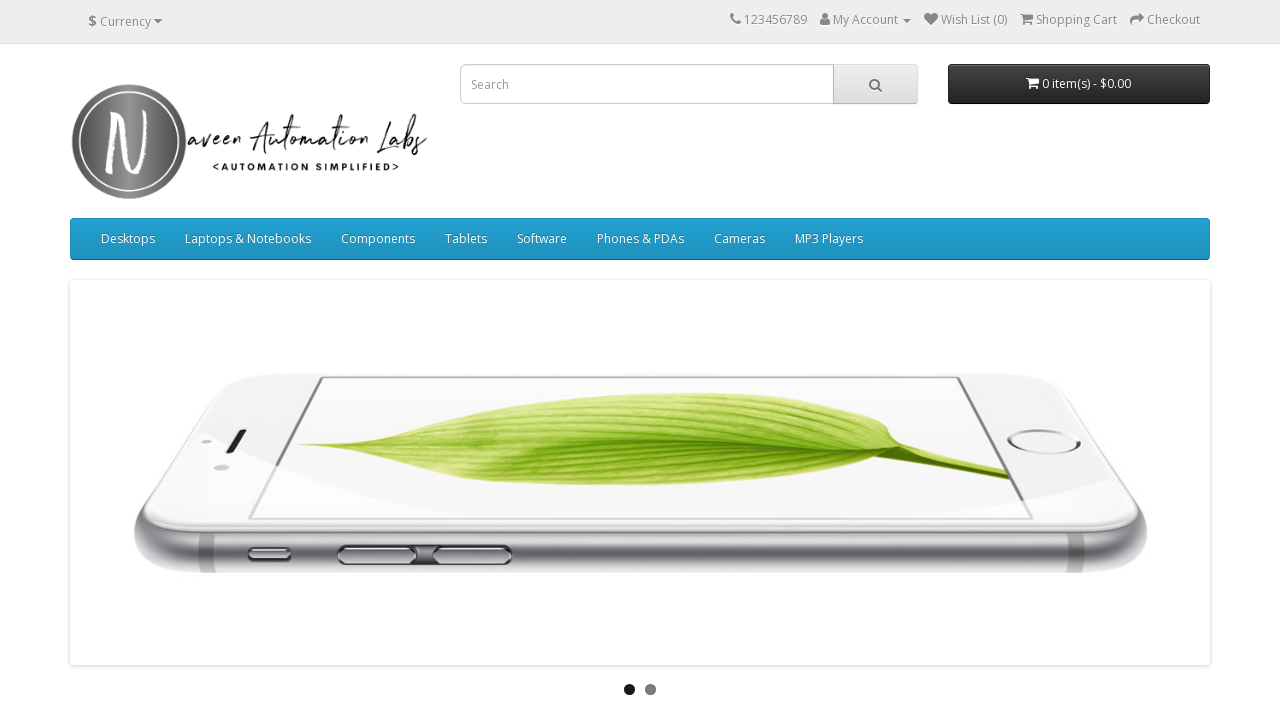

Page DOM content loaded successfully
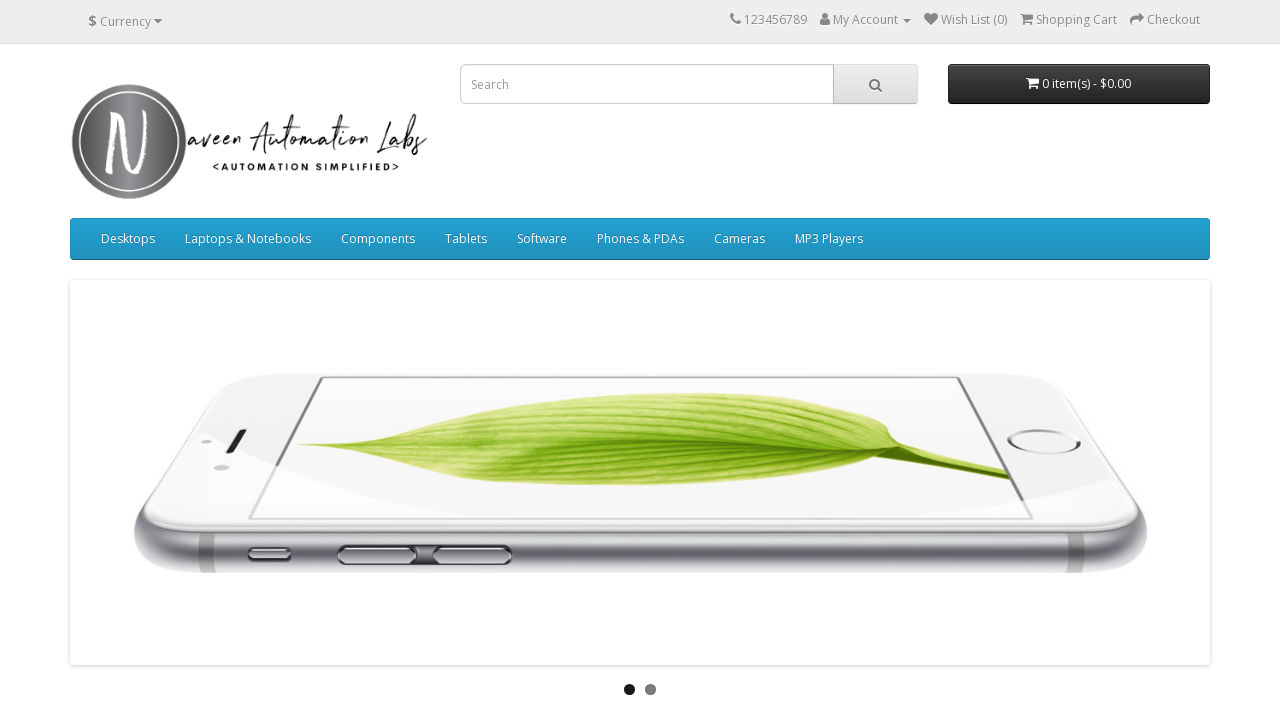

Retrieved page title: 'Your Store'
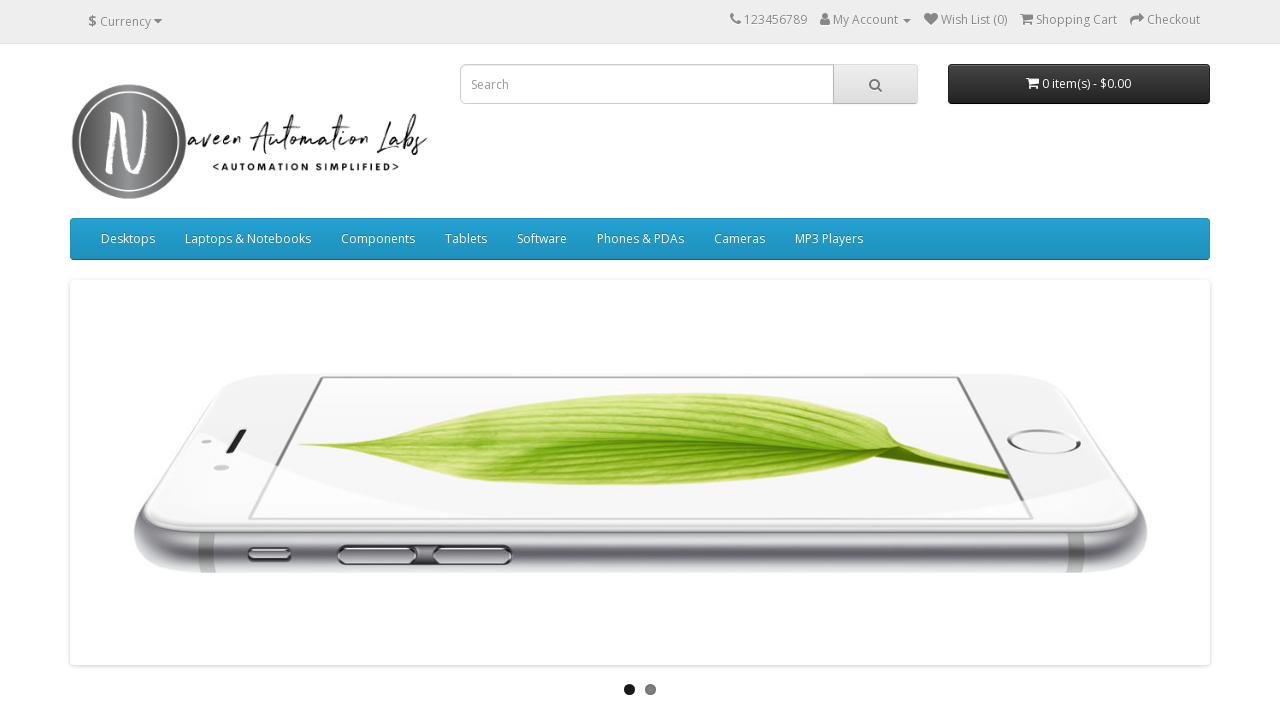

Verified page title is not empty - assertion passed
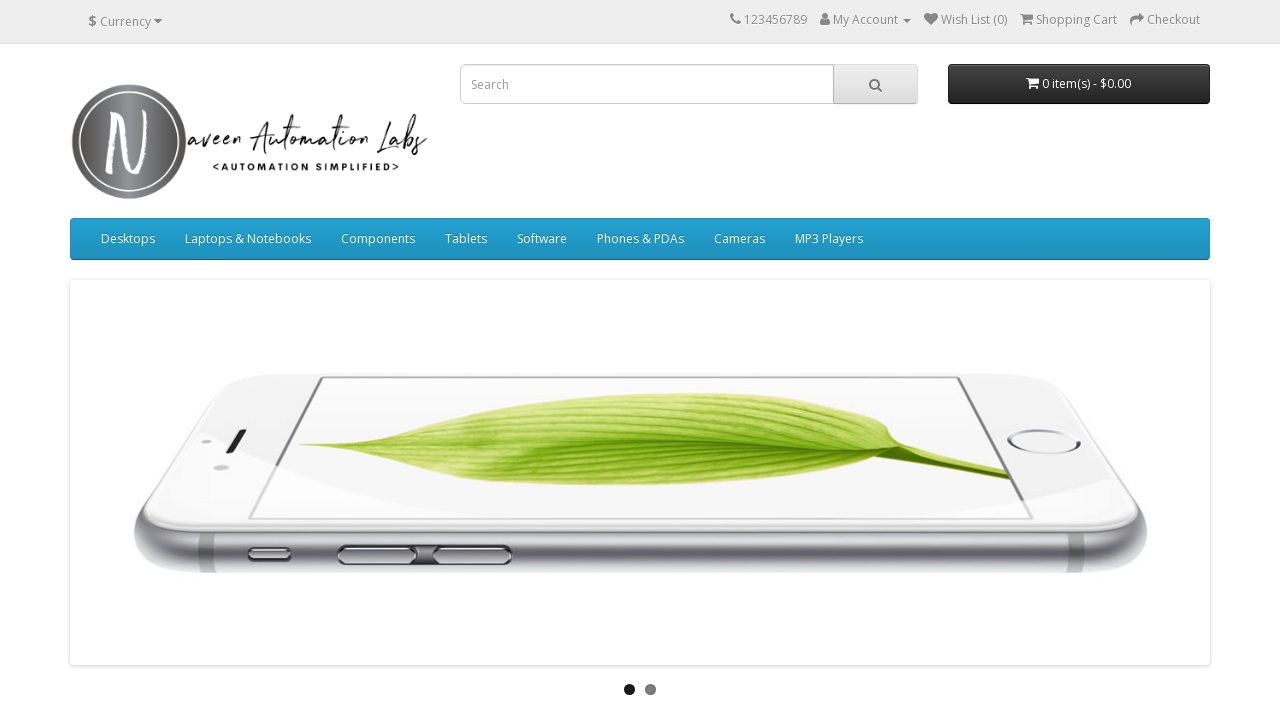

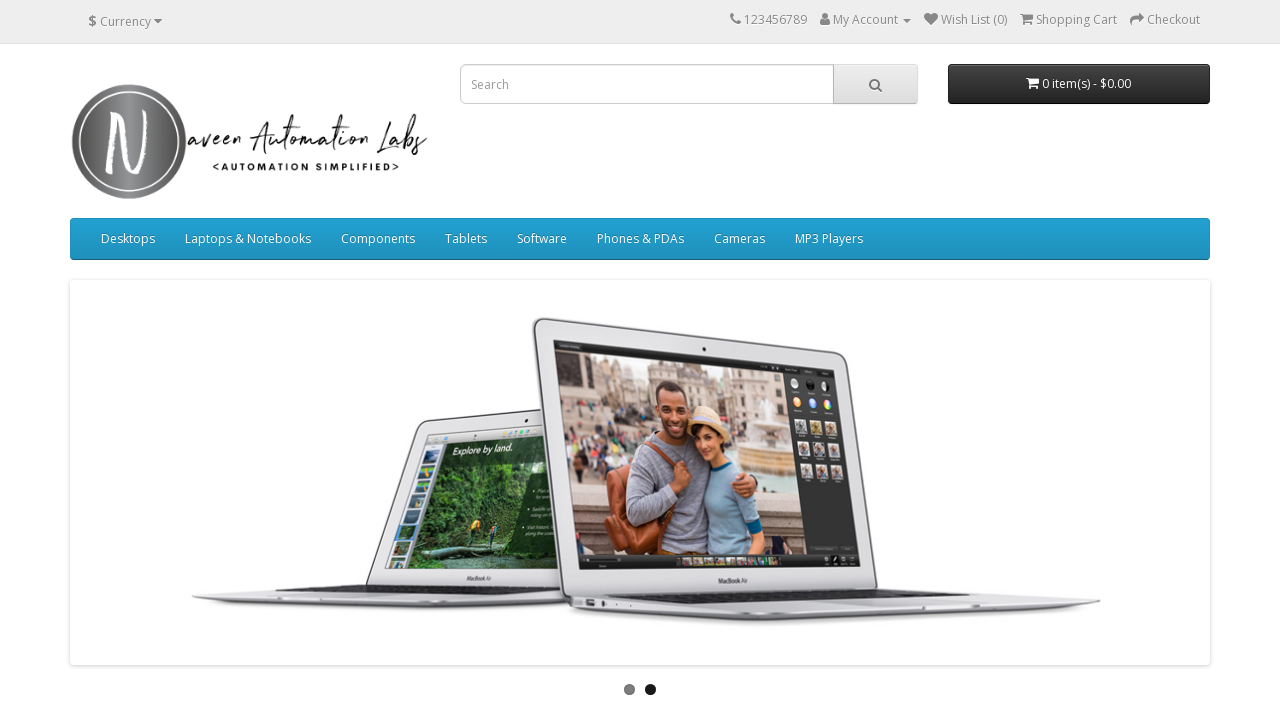